Tests JavaScript prompt dialog functionality by switching to an iframe, clicking a button to trigger a prompt, entering text into the prompt, accepting it, and verifying the result is displayed on the page.

Starting URL: https://www.w3schools.com/js/tryit.asp?filename=tryjs_prompt

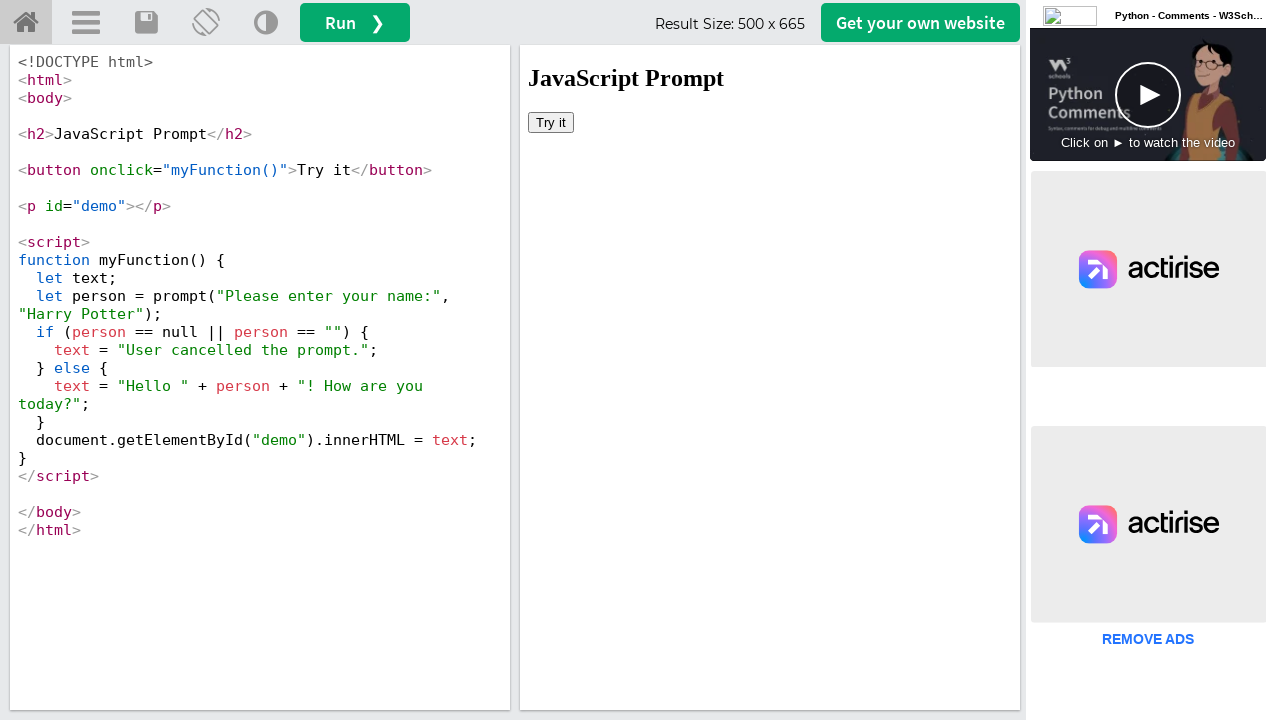

Located iframe#iframeResult for demo content
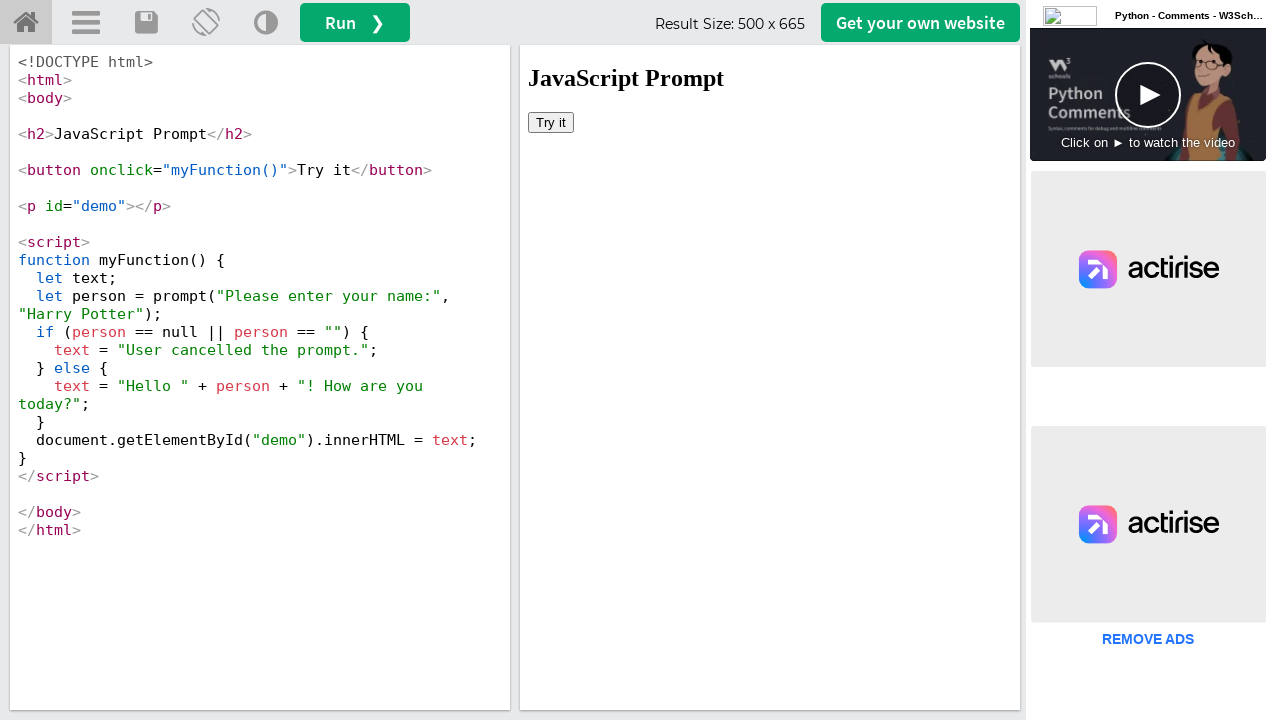

Clicked 'Try it' button to trigger prompt dialog at (551, 122) on iframe#iframeResult >> internal:control=enter-frame >> button:has-text('Try it')
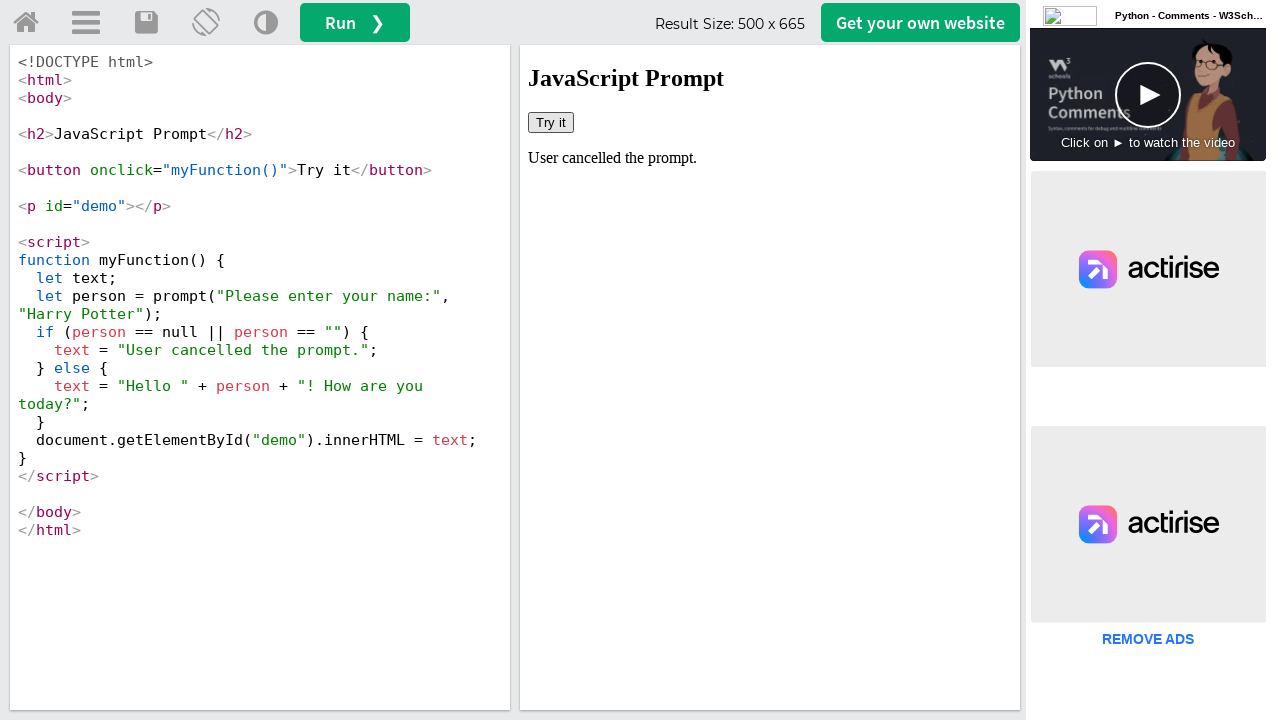

Set up dialog event listener
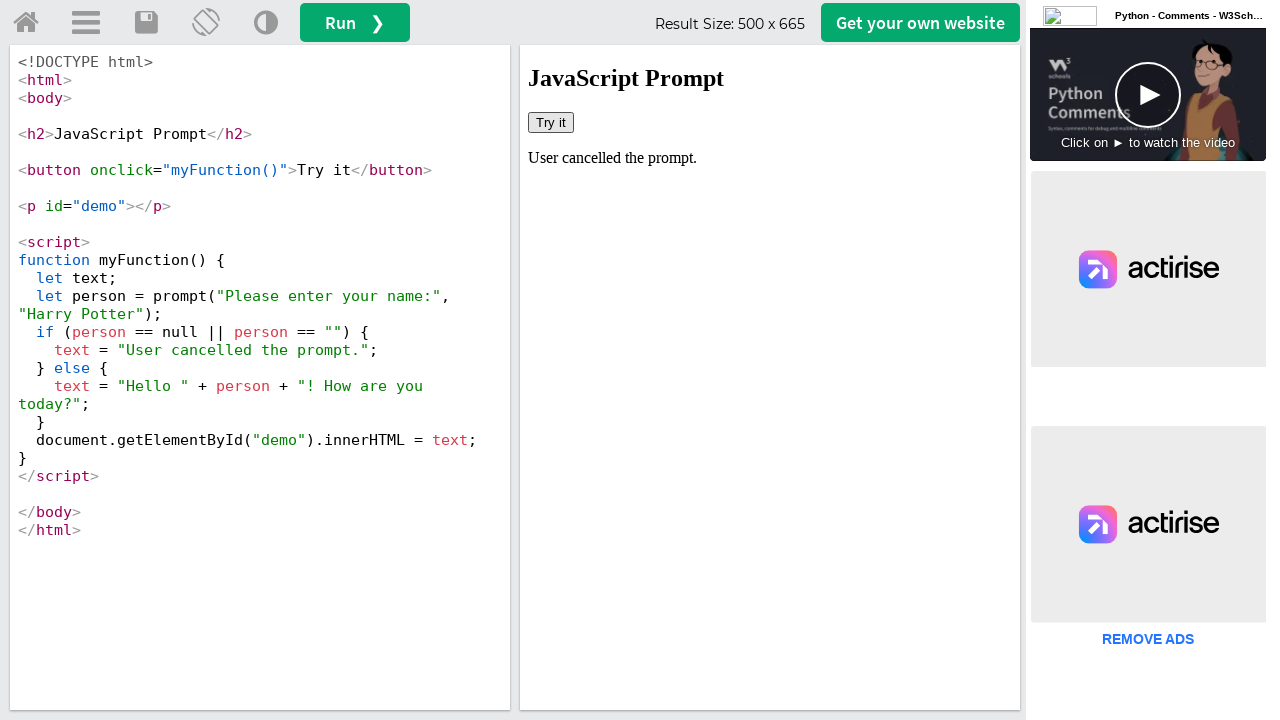

Removed dialog event listener
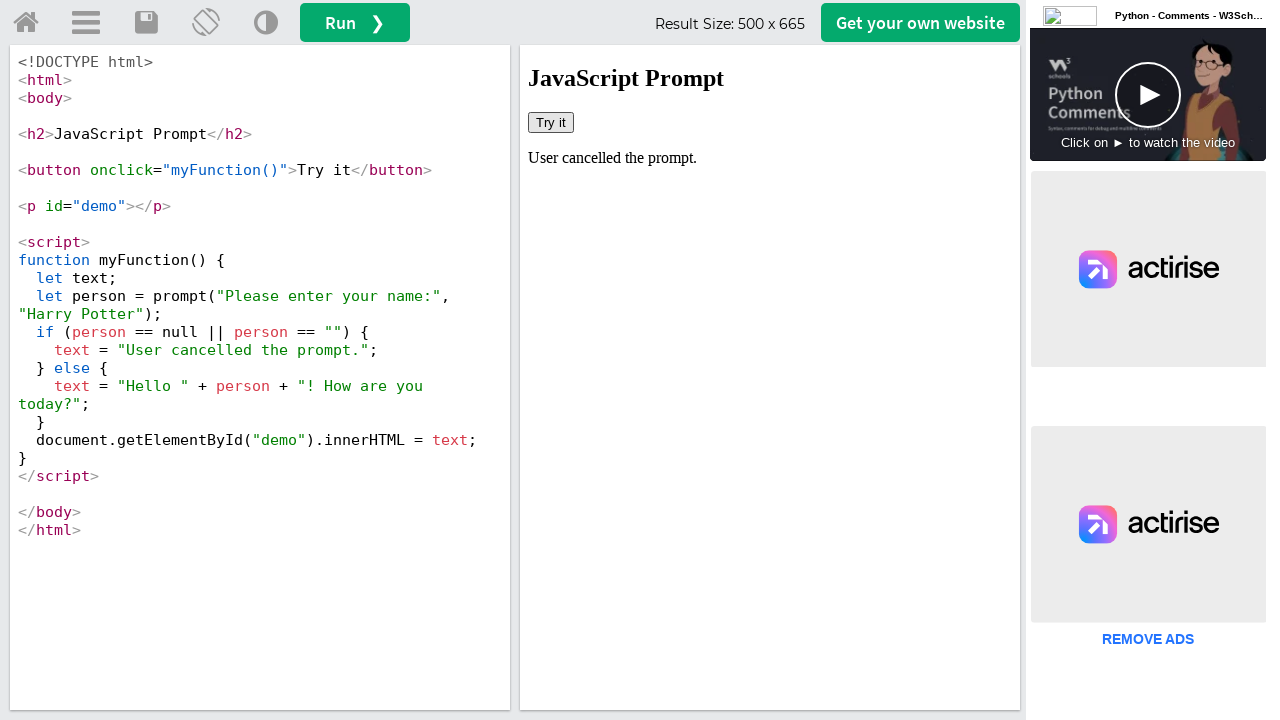

Set up one-time dialog handler to accept with 'hello' text
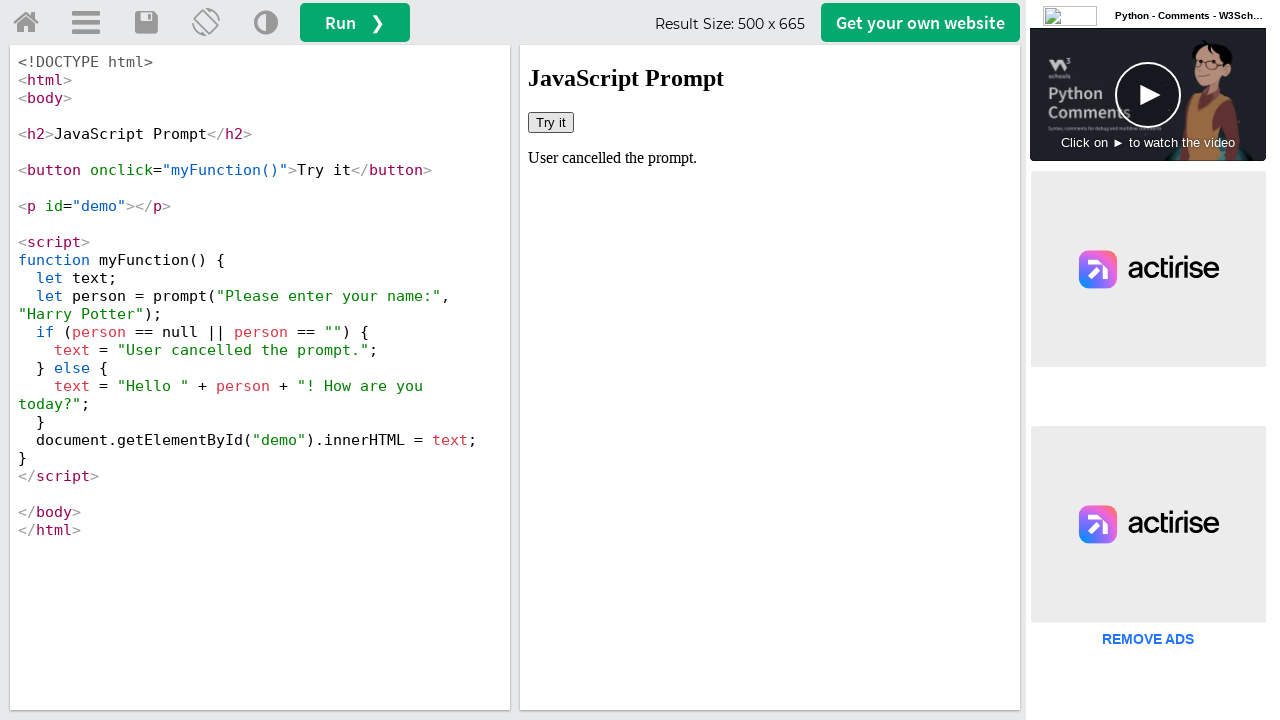

Clicked 'Try it' button to trigger prompt dialog at (551, 122) on iframe#iframeResult >> internal:control=enter-frame >> button:has-text('Try it')
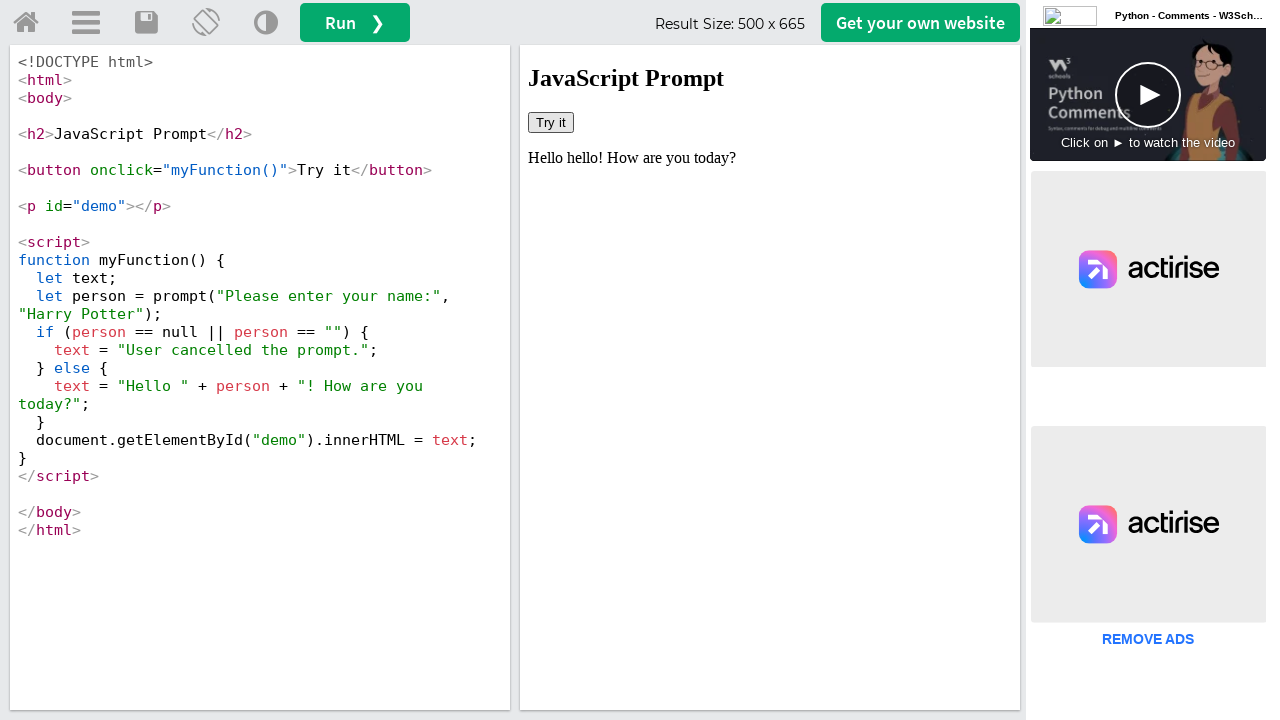

Verified result message displayed in p#demo element
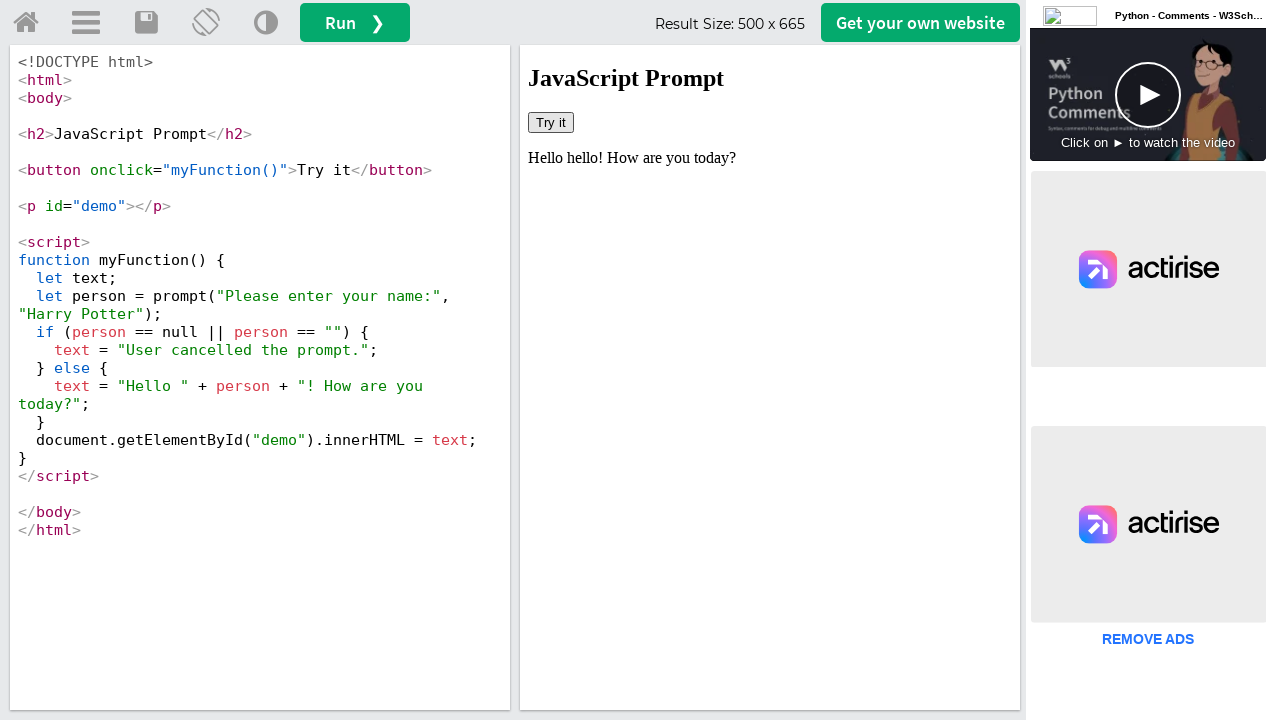

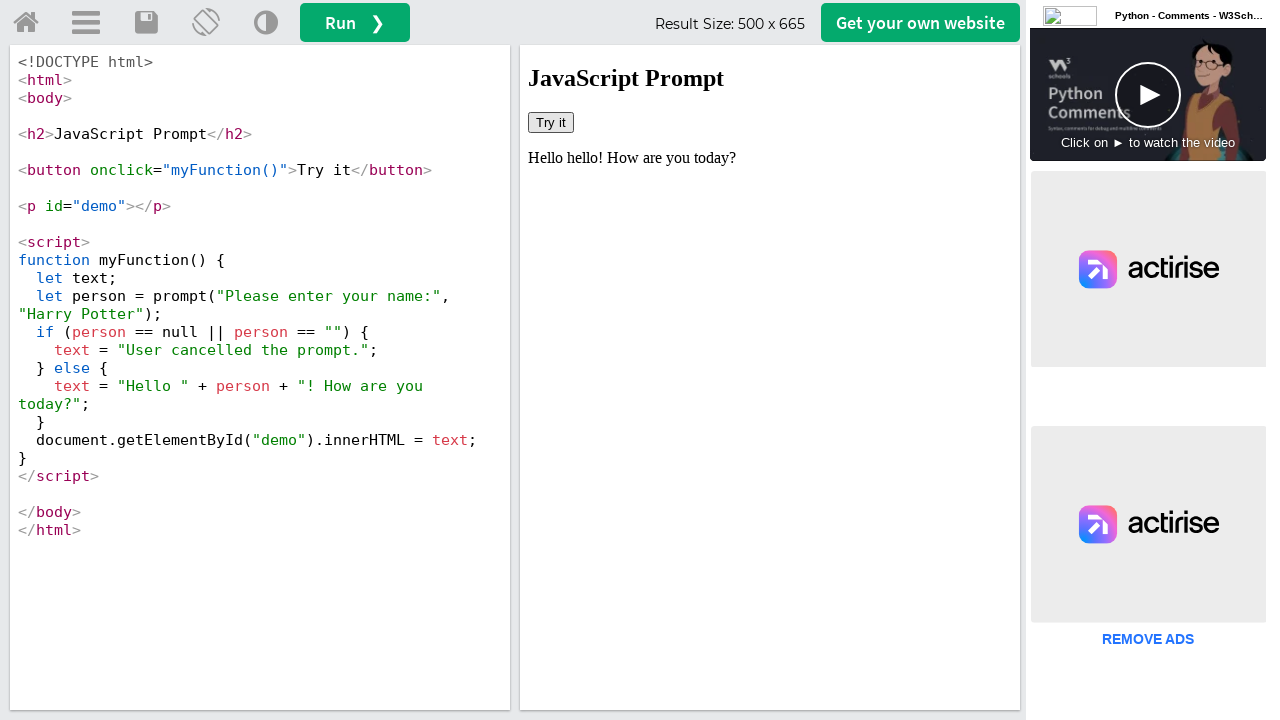